Tests search functionality by entering "Tomato" in search field and verifying filtered results

Starting URL: https://rahulshettyacademy.com/seleniumPractise/#/offers

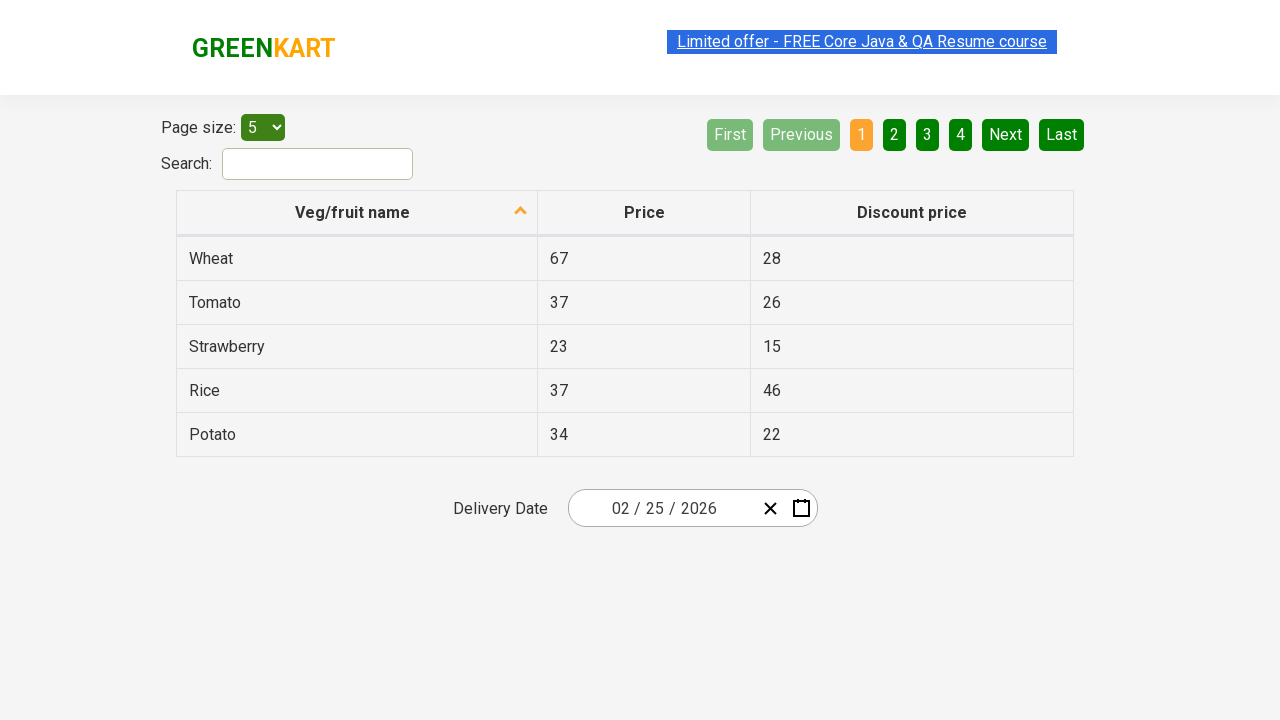

Clicked on search field at (318, 164) on #search-field
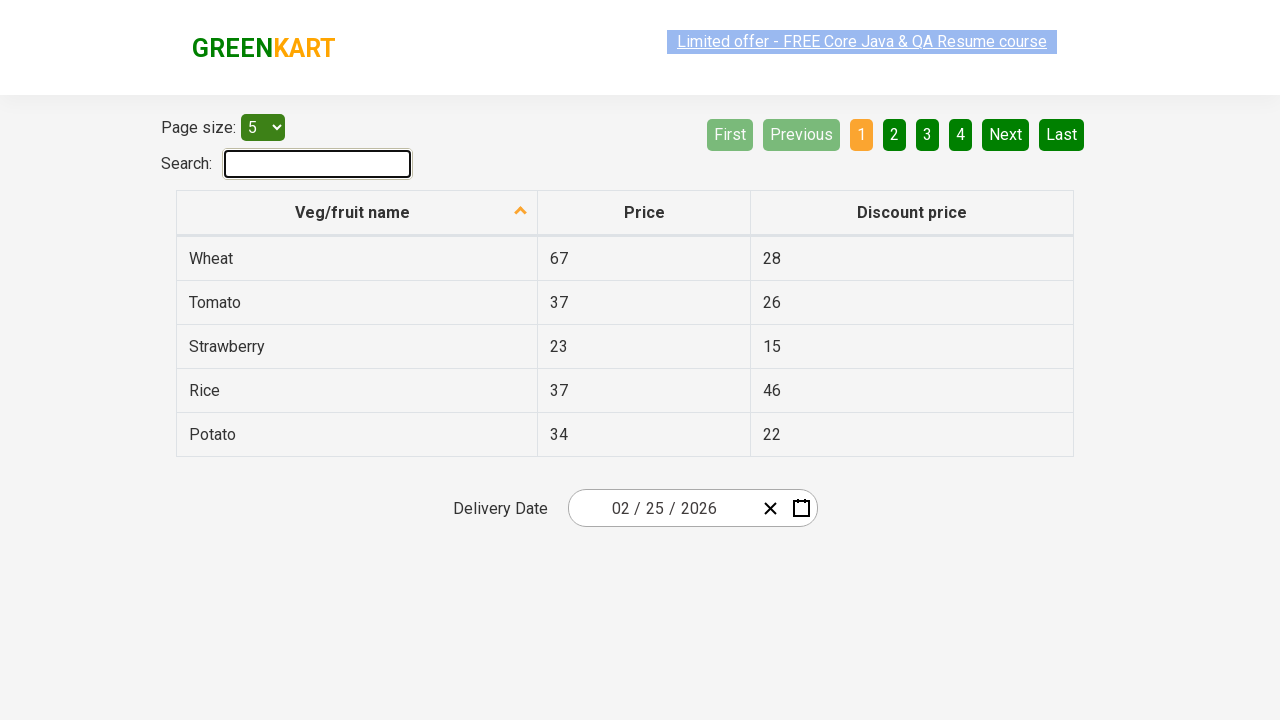

Entered 'Tomato' in search field on #search-field
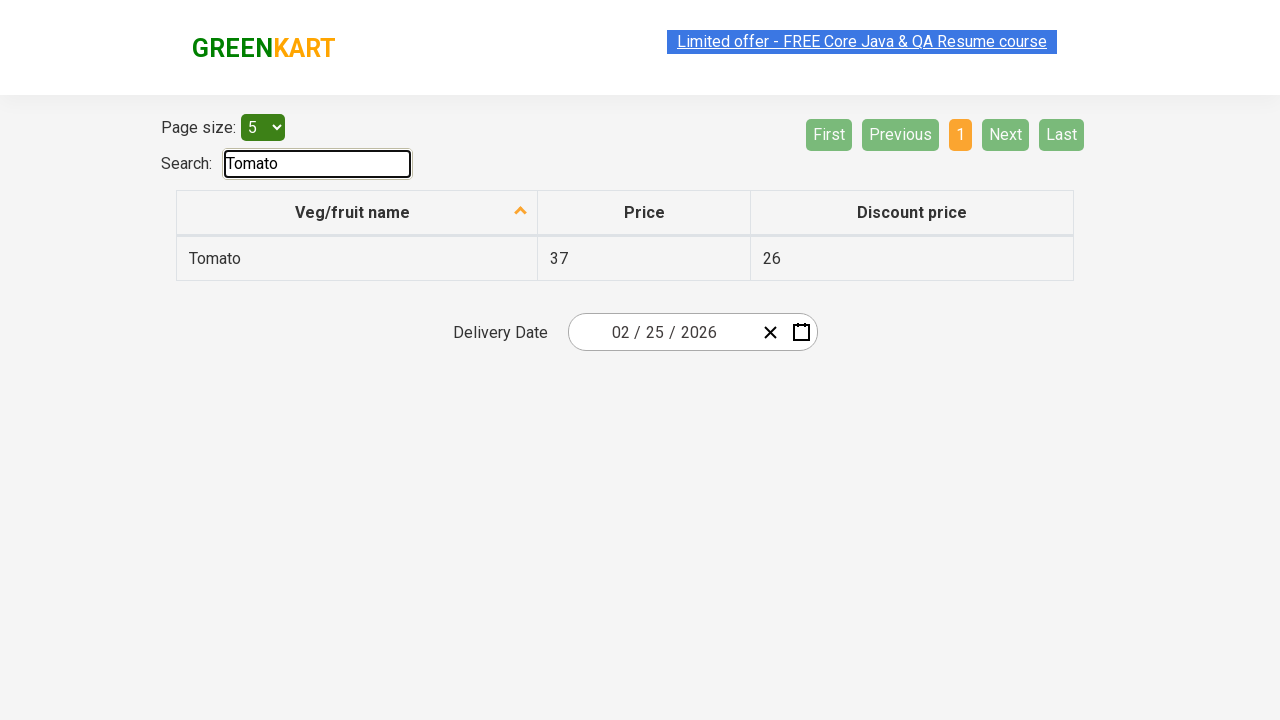

Waited for search results to update
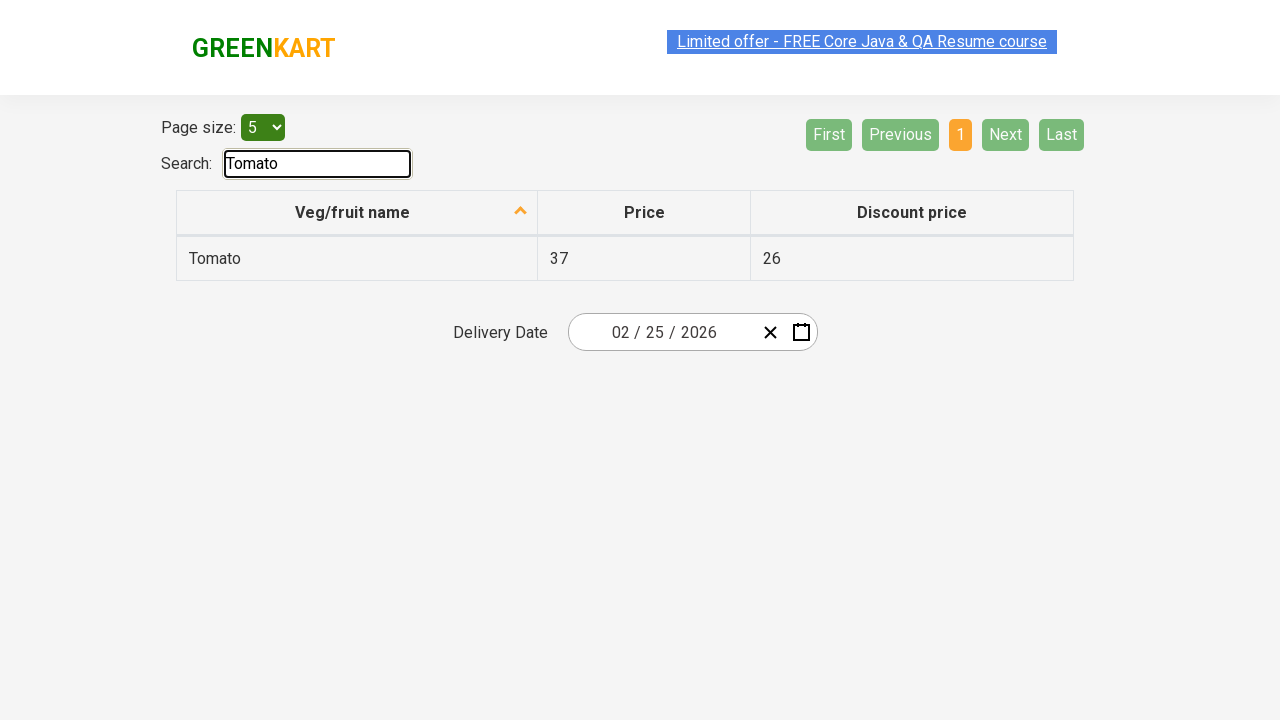

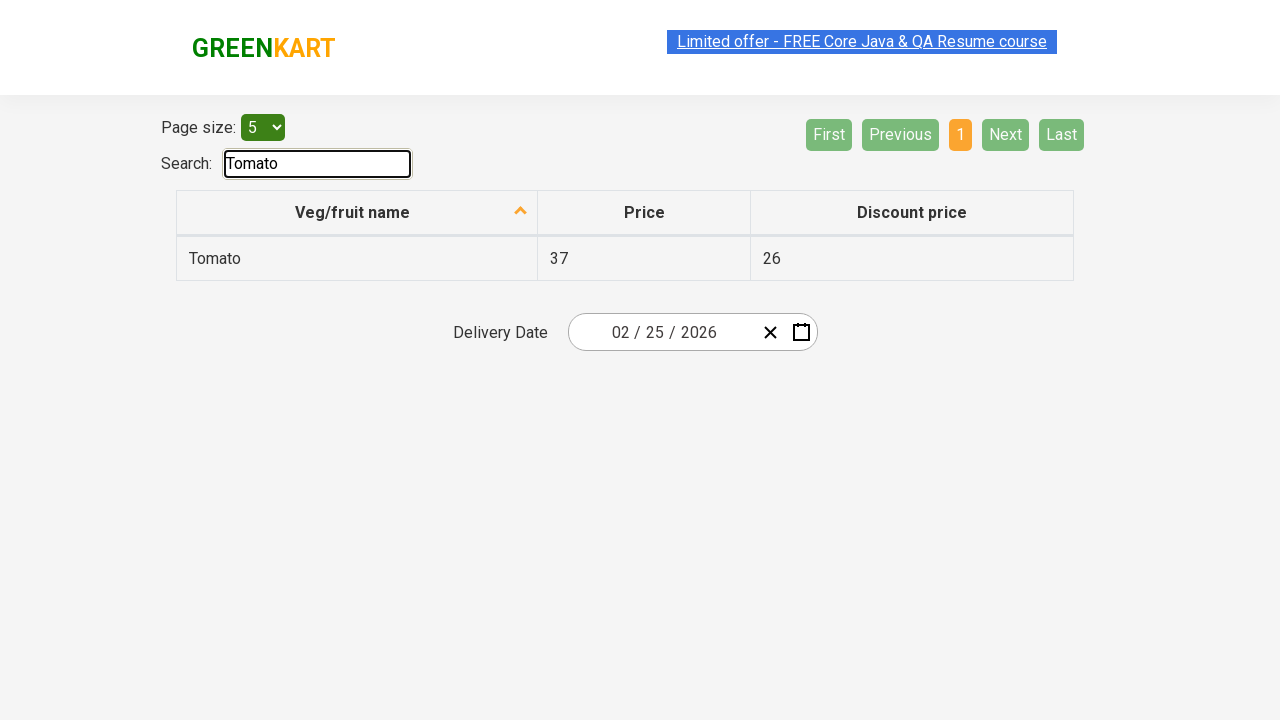